Navigates to demoqa.com and retrieves the href attribute from a link element that opens in a new tab

Starting URL: https://demoqa.com/

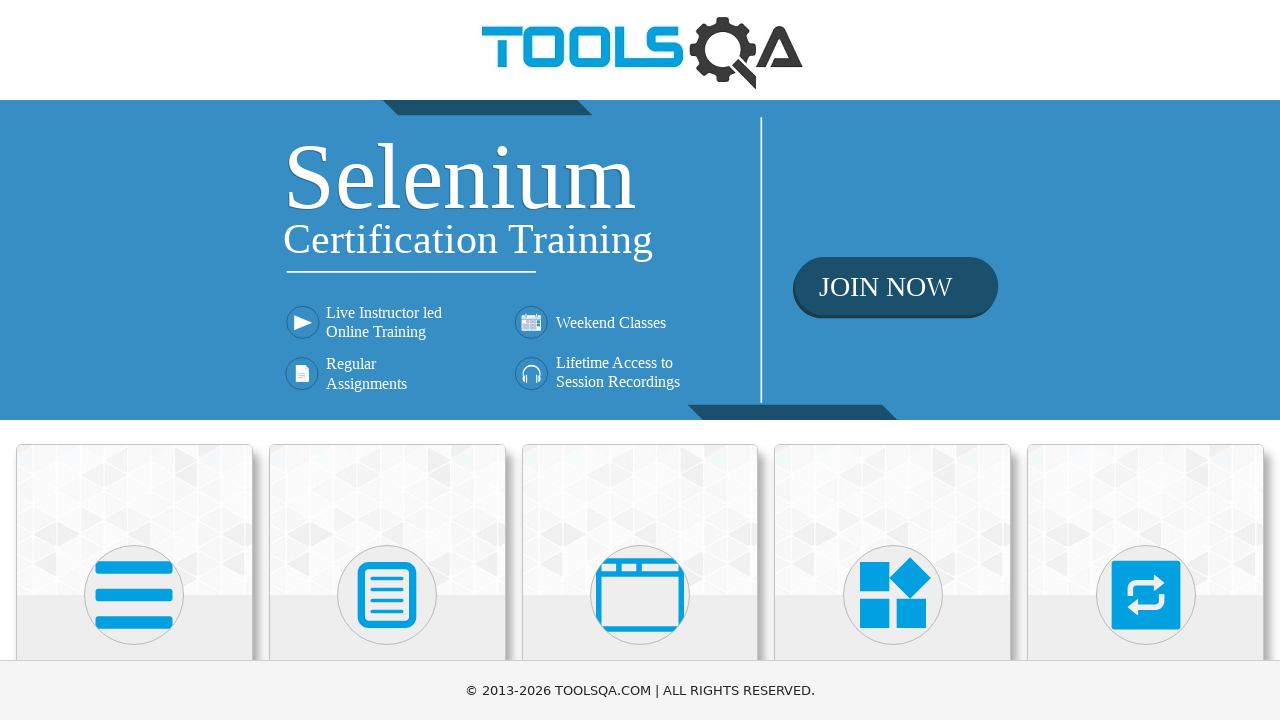

Navigated to https://demoqa.com/
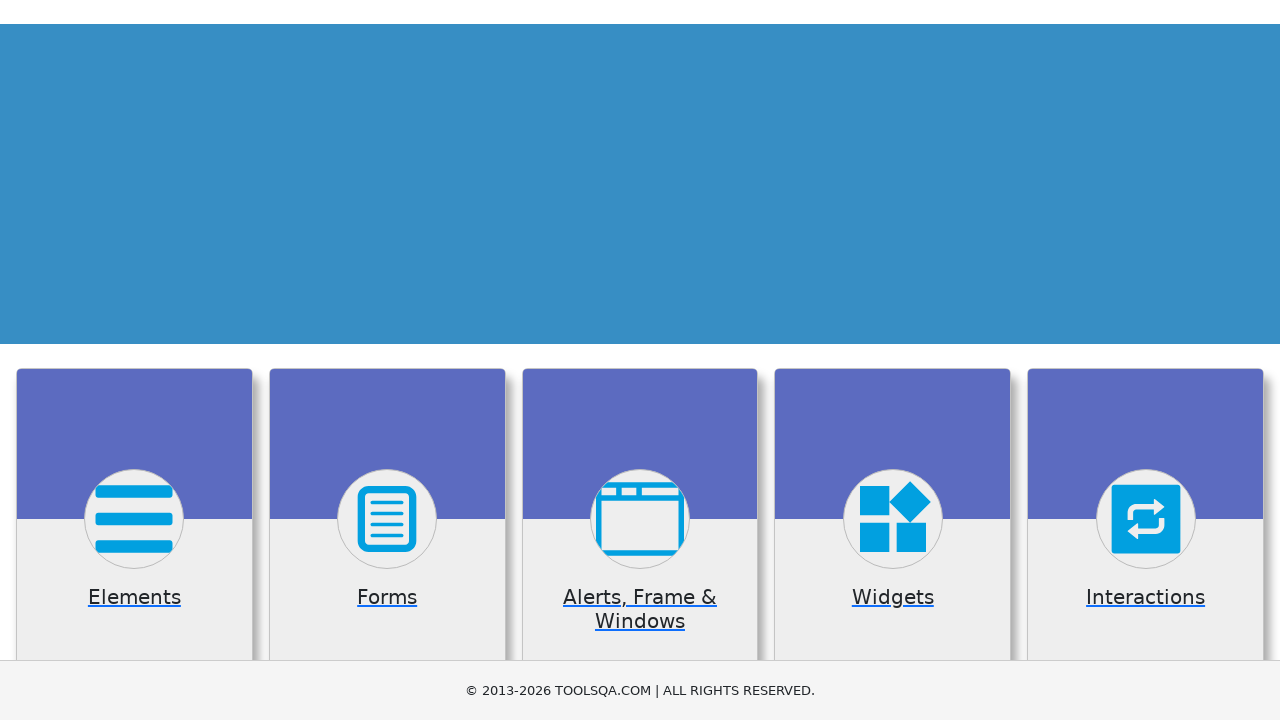

Located link element with target='_blank' attribute
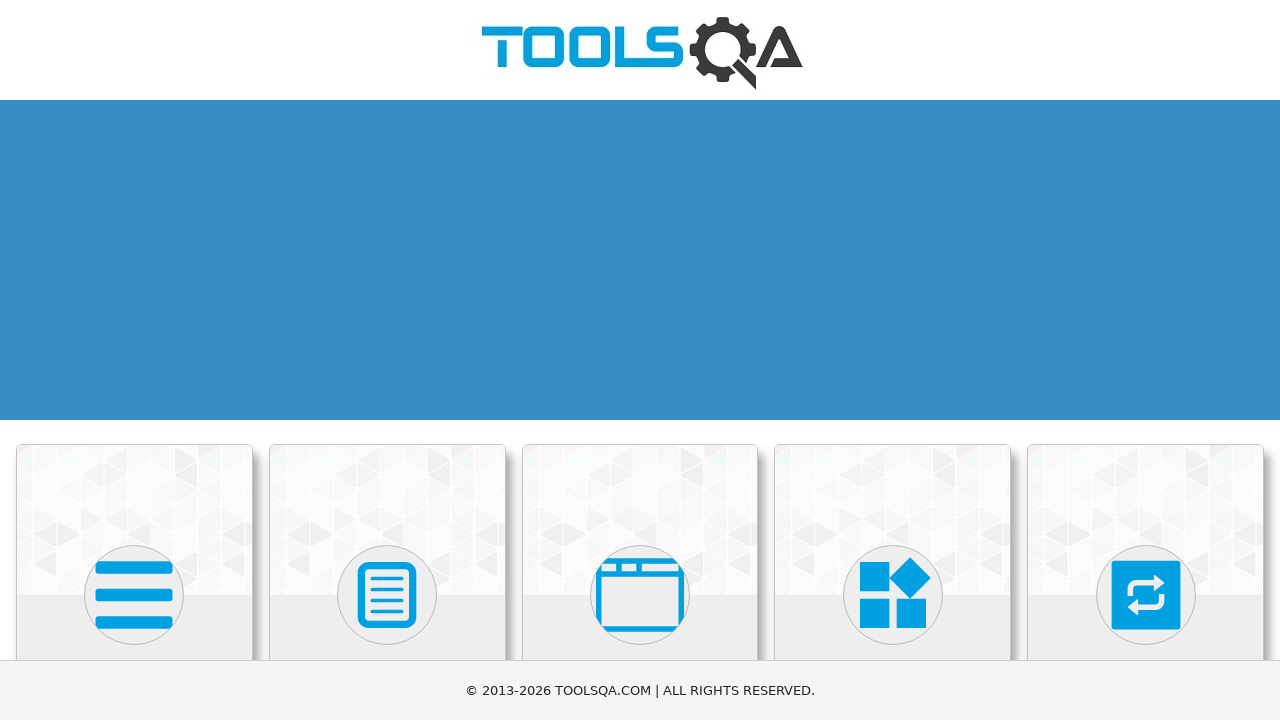

Retrieved link text content: ' '
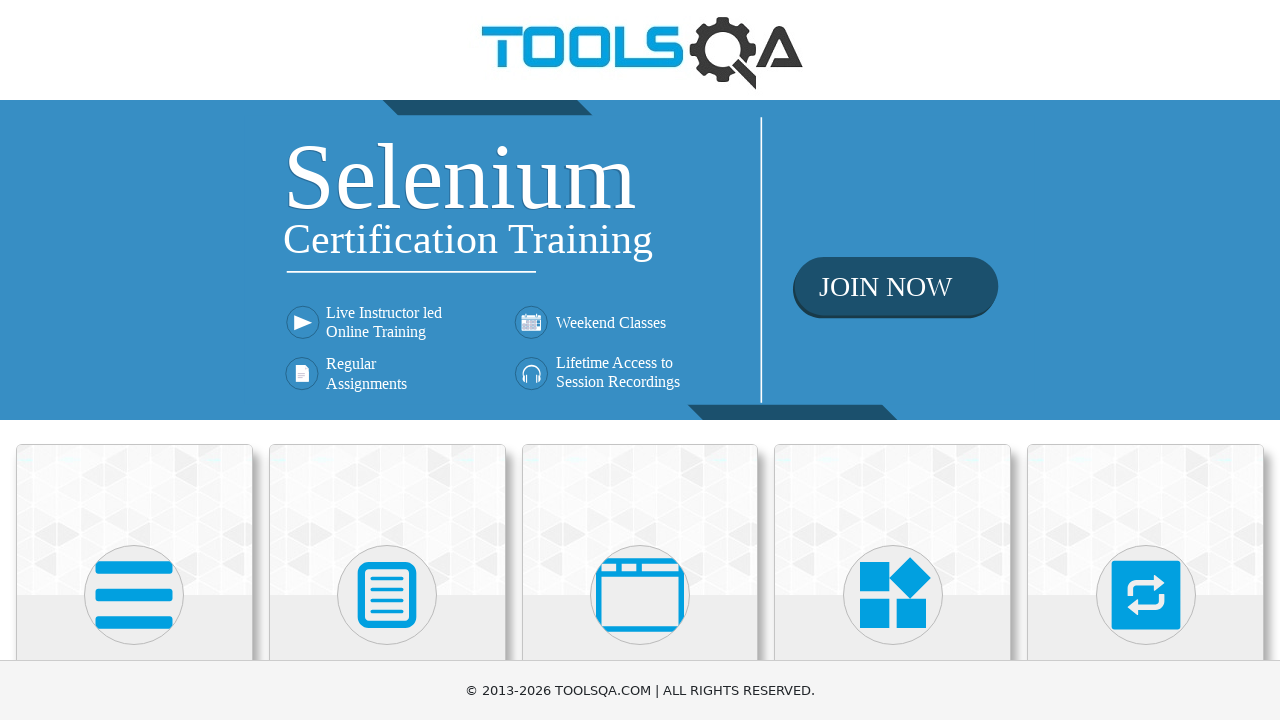

Retrieved href attribute from link: 'https://www.toolsqa.com/selenium-training/'
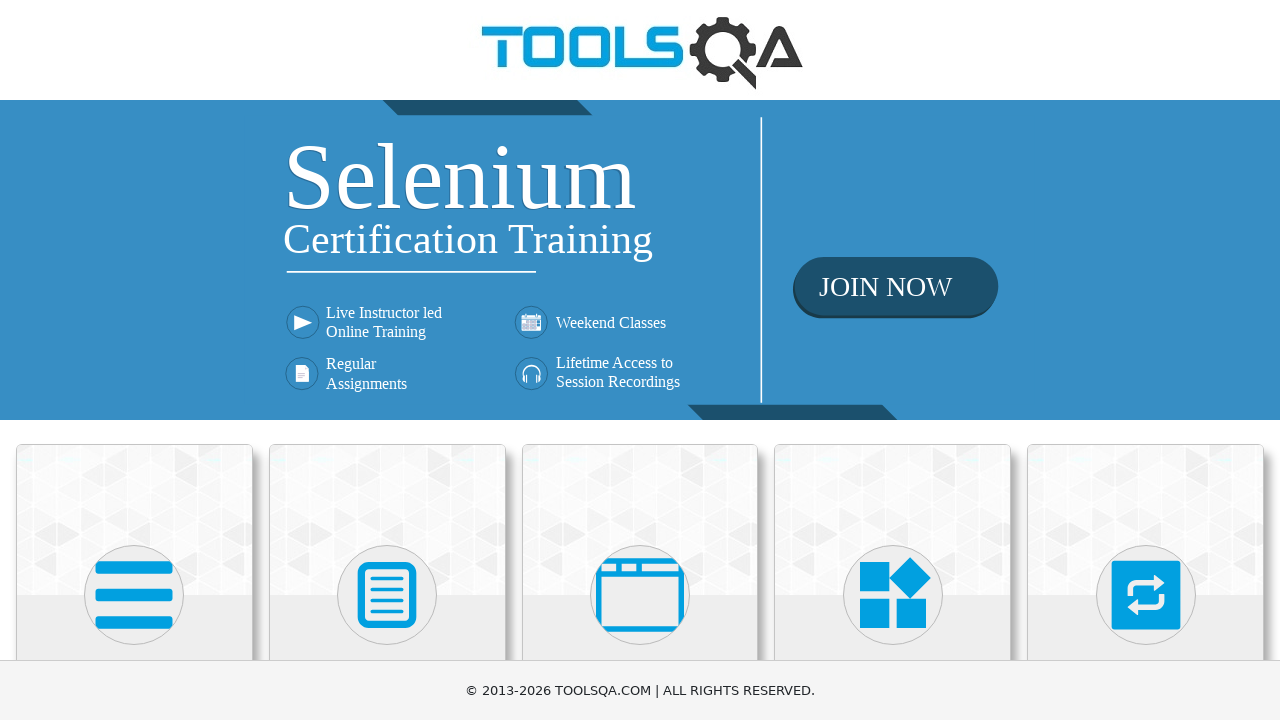

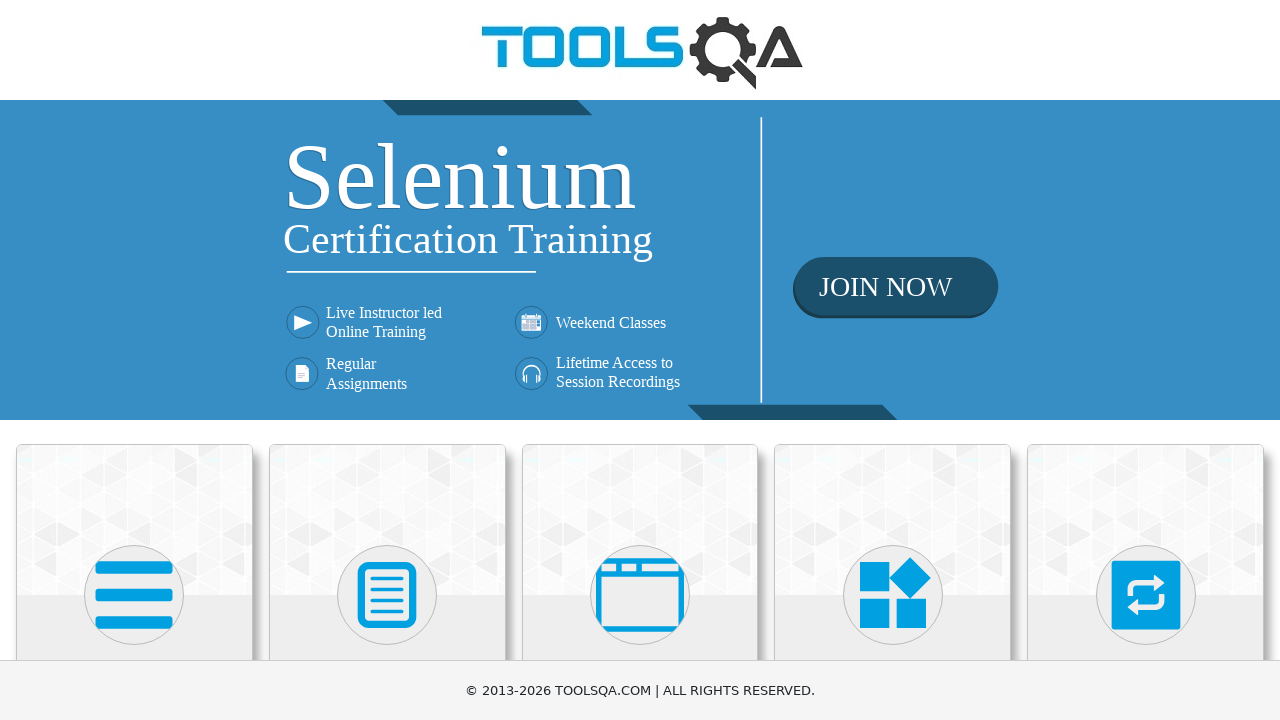